Tests checkbox functionality by finding all checkboxes on the page and clicking any that are not already selected

Starting URL: http://echoecho.com/htmlforms09.htm

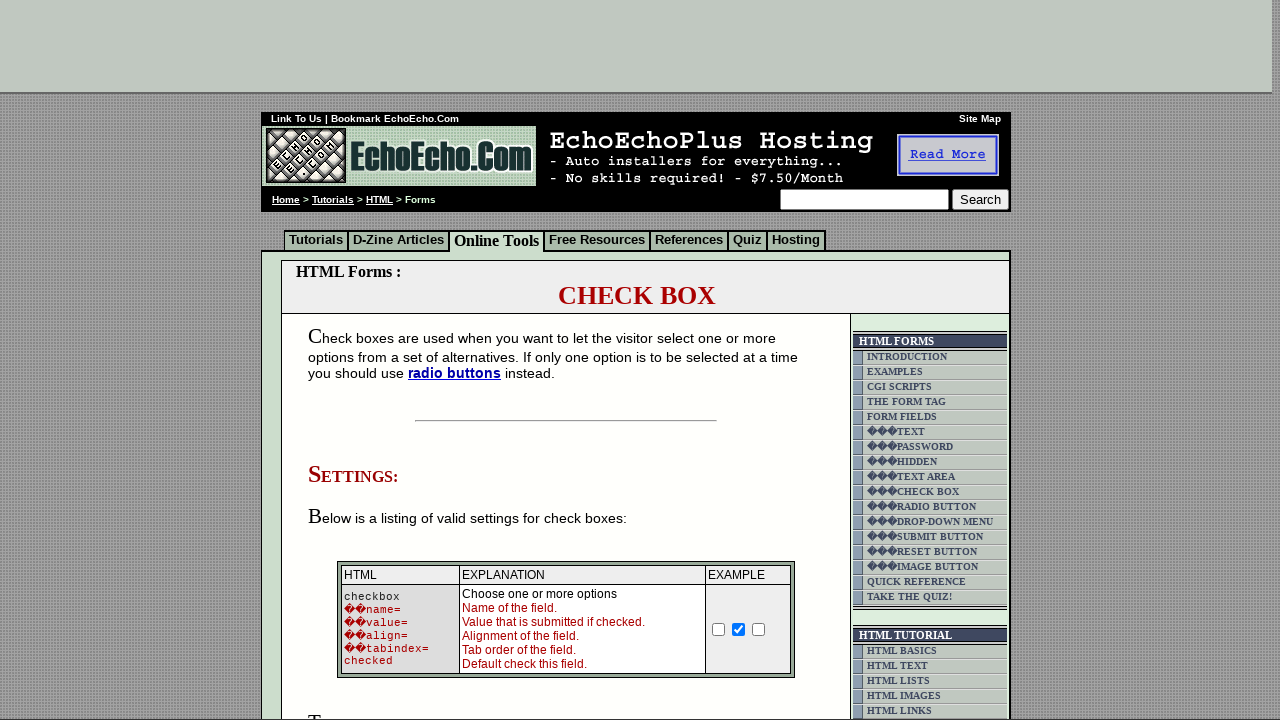

Waited for checkboxes to be present on the page
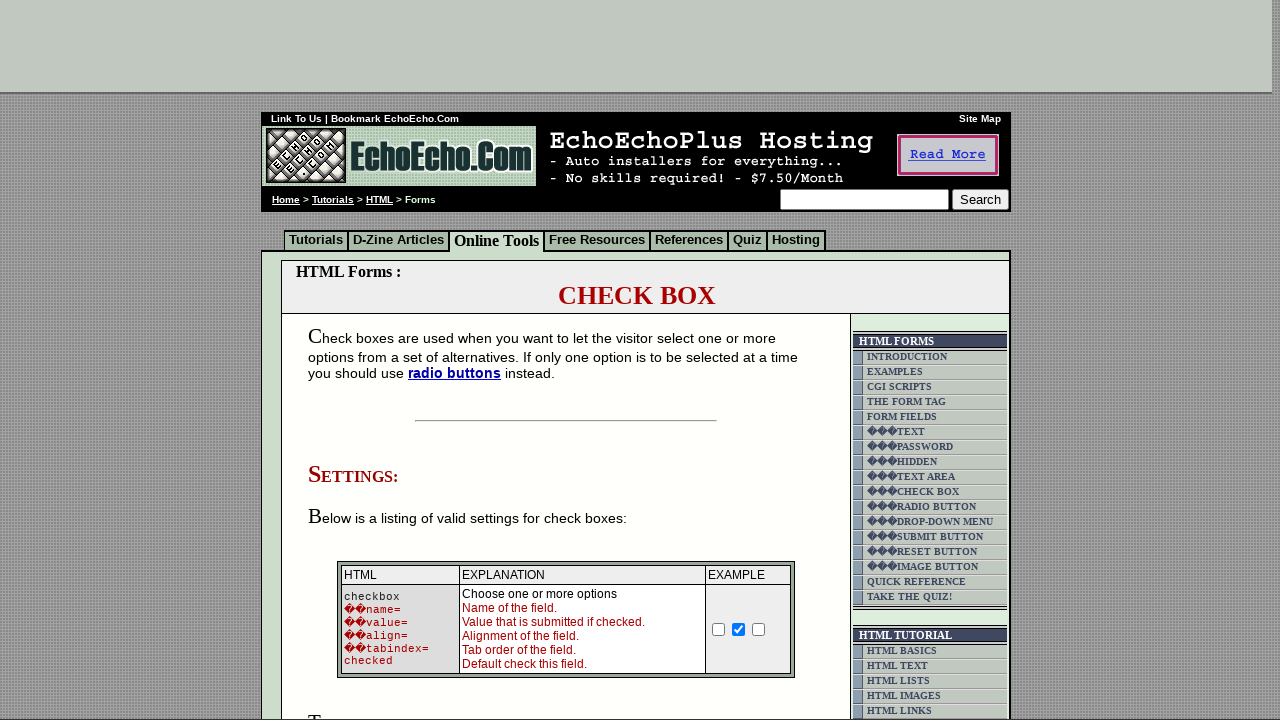

Located all checkboxes in the table
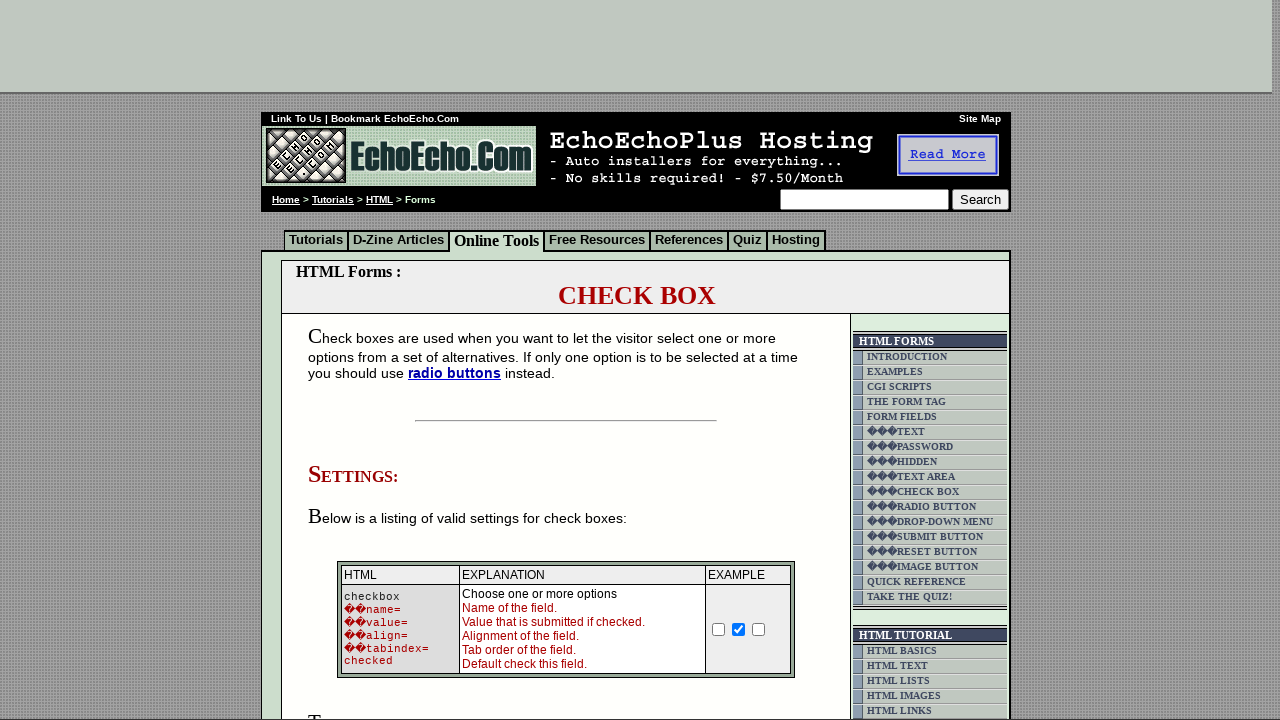

Found 3 checkboxes on the page
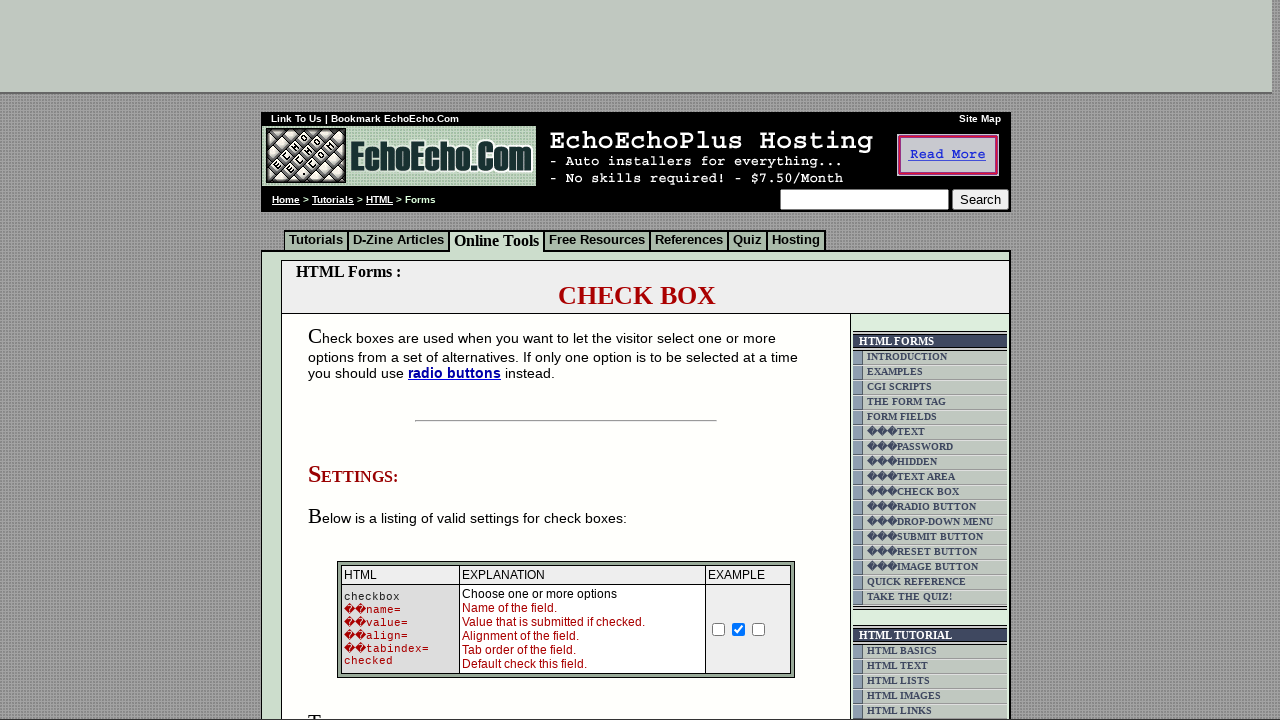

Retrieved checkbox 1 of 3
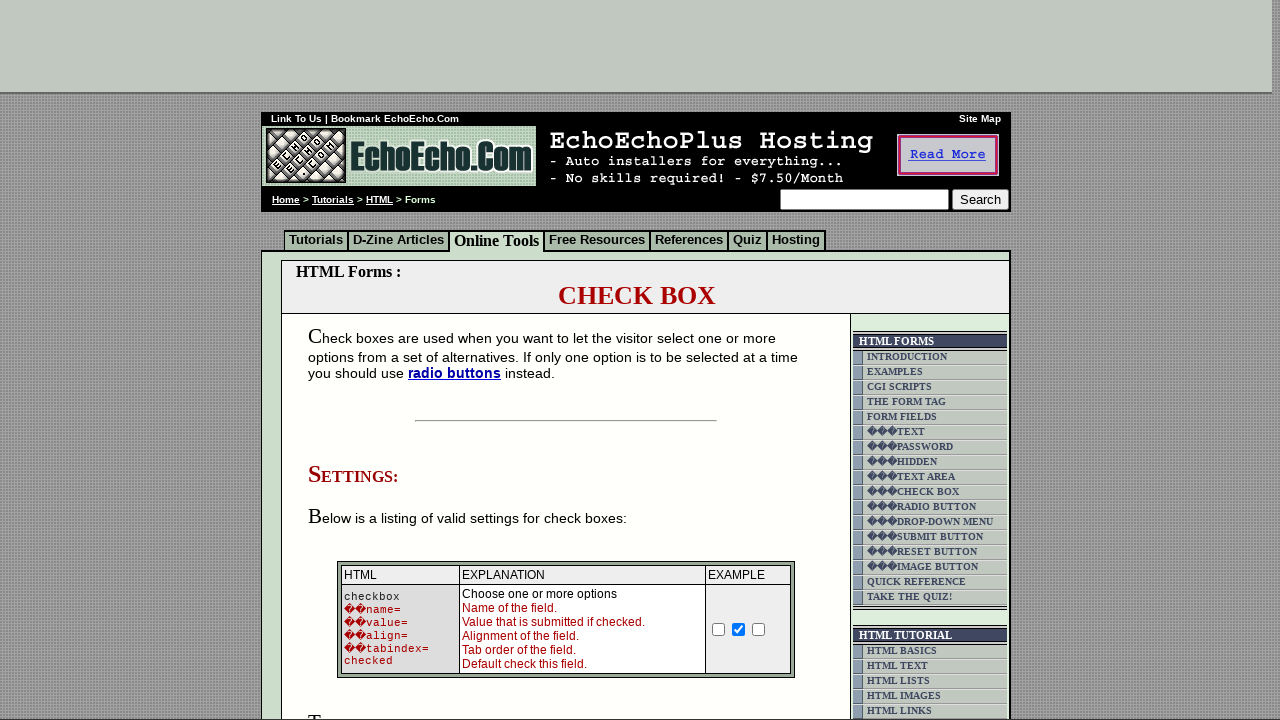

Checkbox 1 is not selected, checking if it needs to be clicked
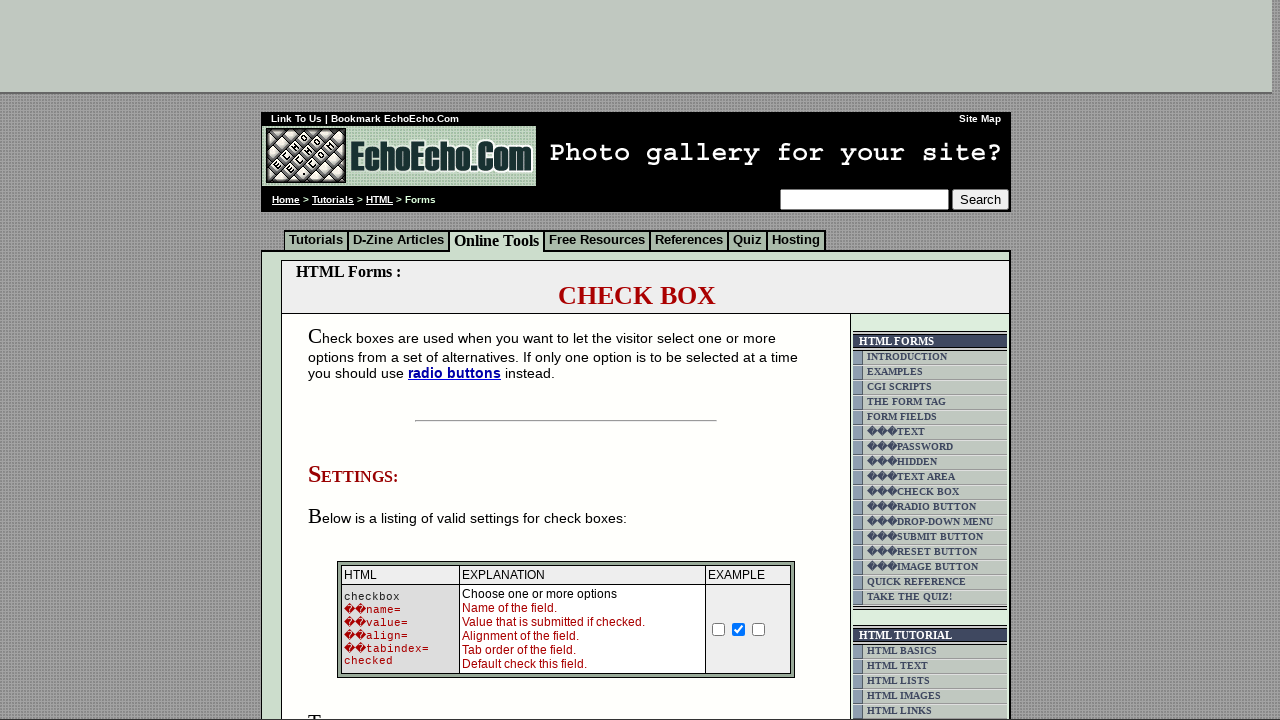

Clicked checkbox 1 to select it at (354, 360) on td.table5 input[type='checkbox'] >> nth=0
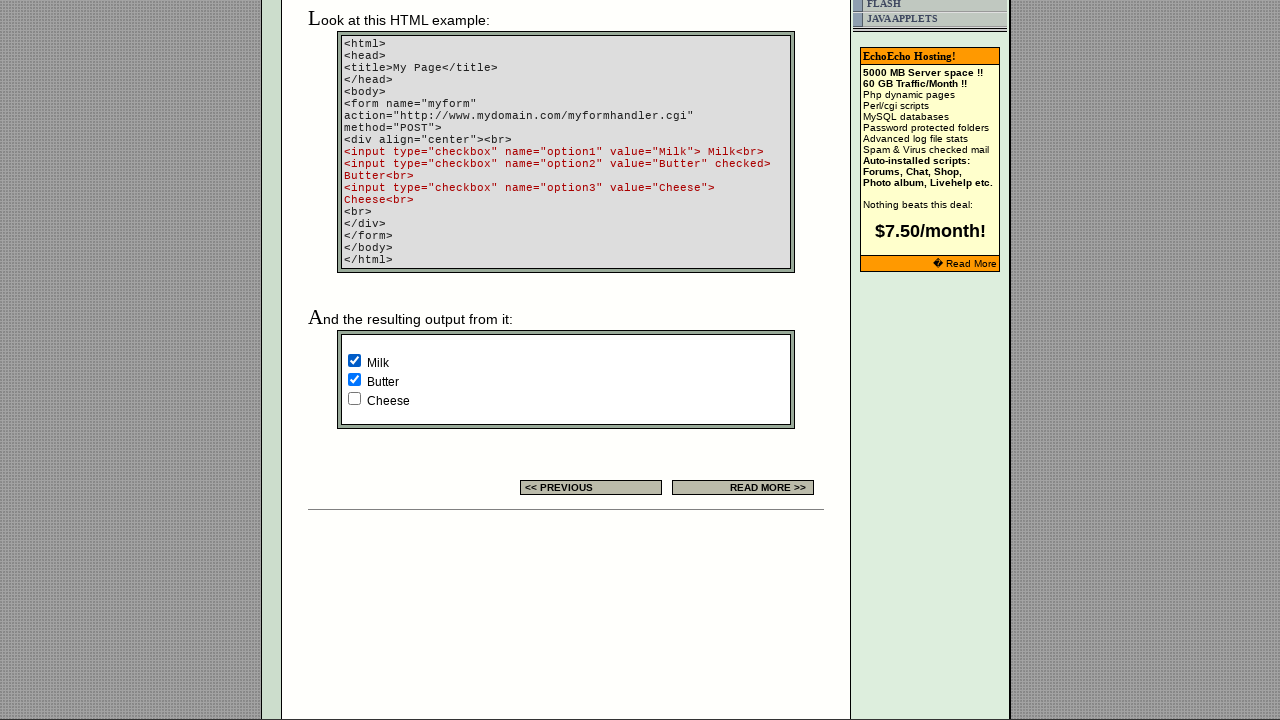

Retrieved checkbox 2 of 3
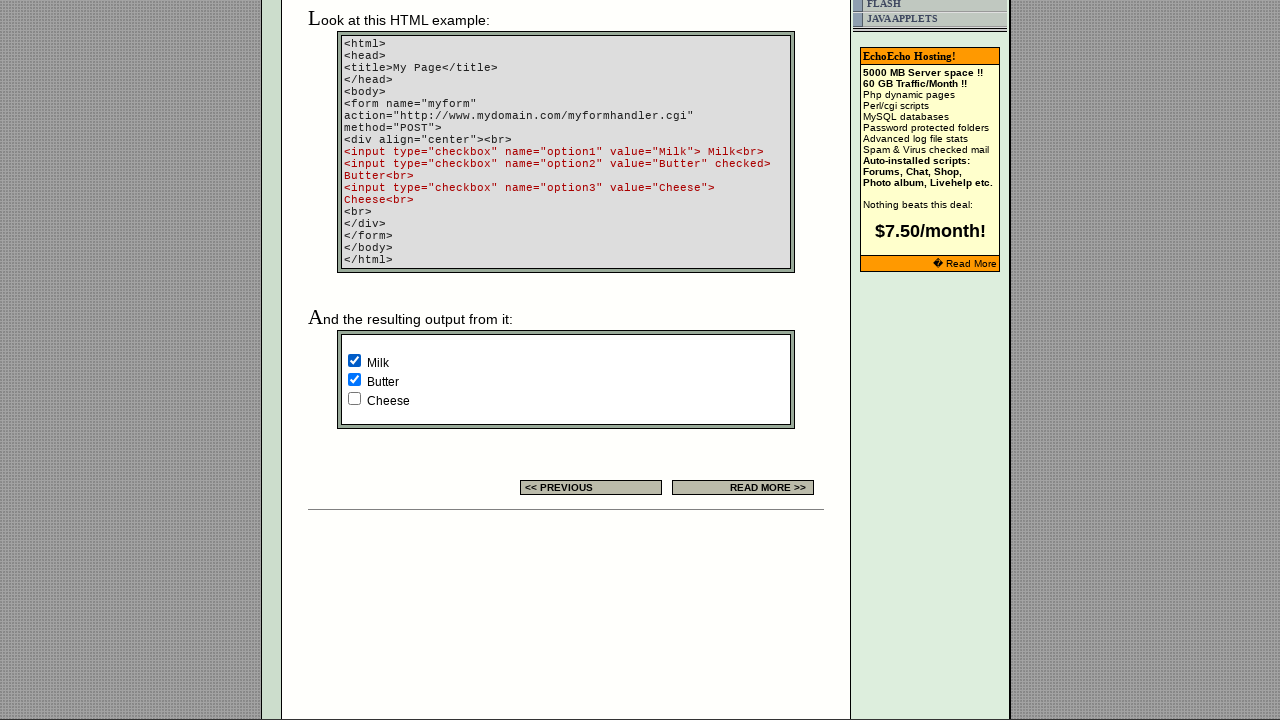

Checkbox 2 is already selected, skipping
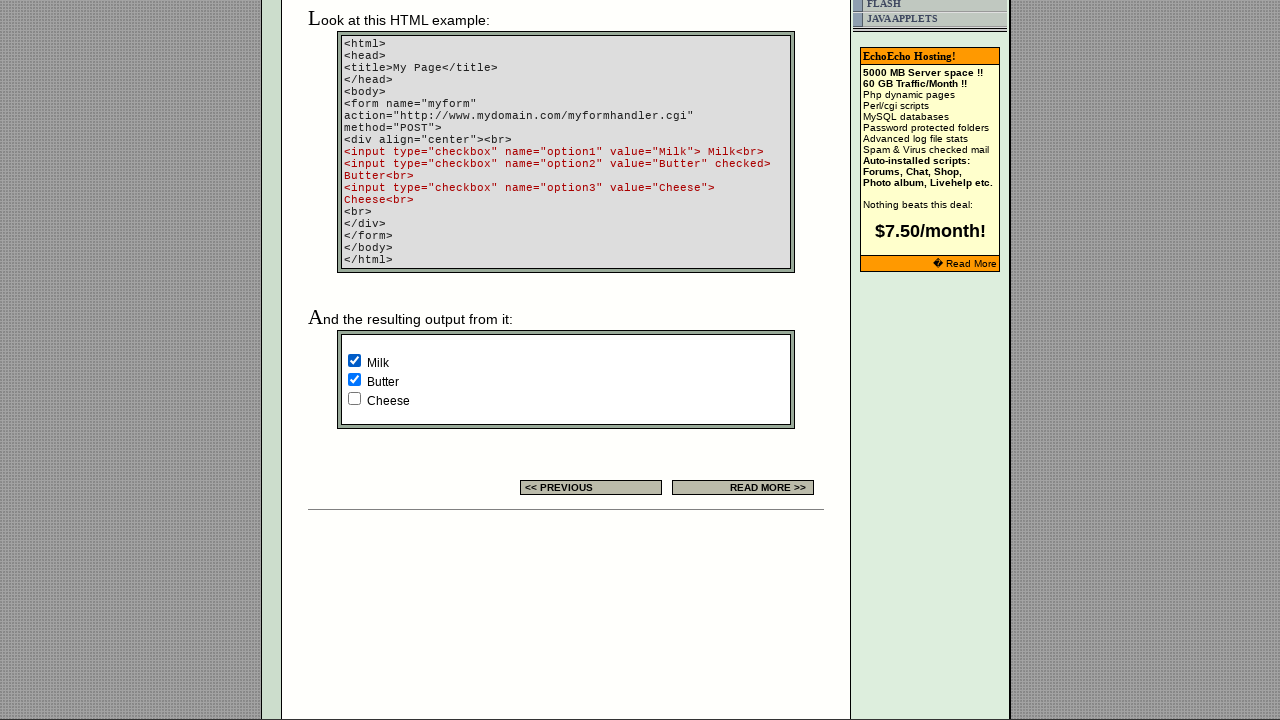

Retrieved checkbox 3 of 3
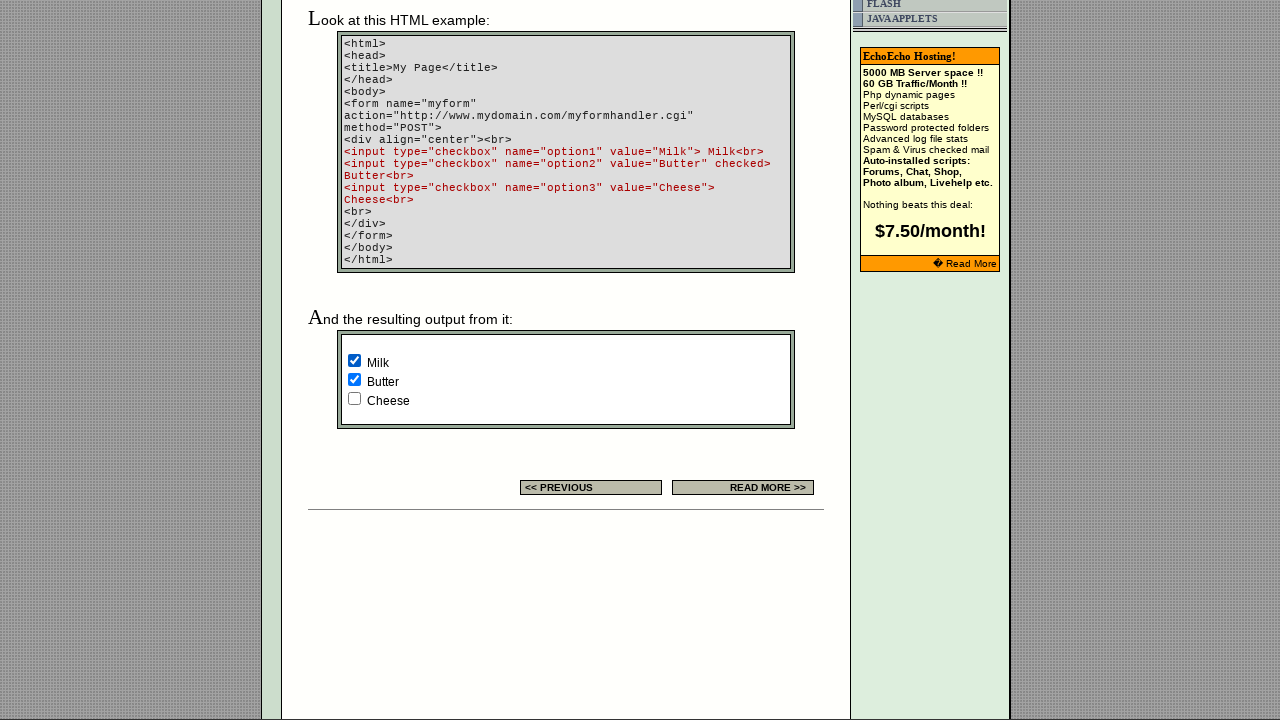

Checkbox 3 is not selected, checking if it needs to be clicked
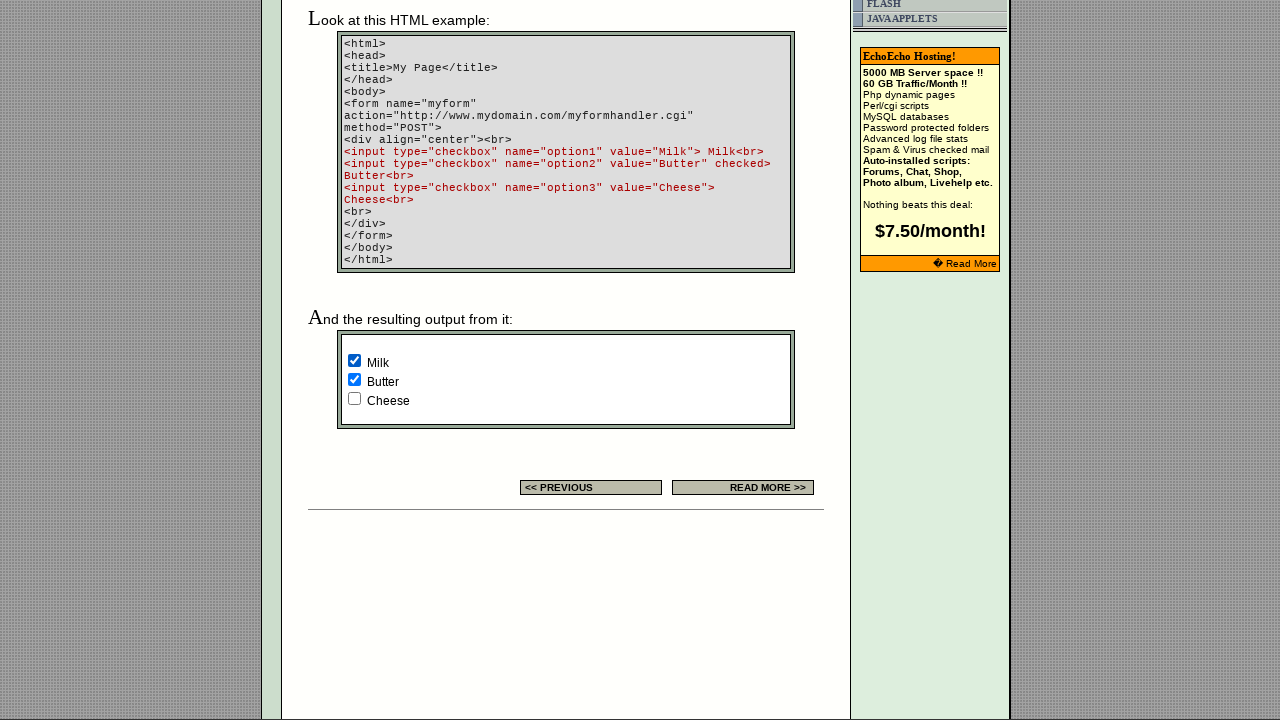

Clicked checkbox 3 to select it at (354, 398) on td.table5 input[type='checkbox'] >> nth=2
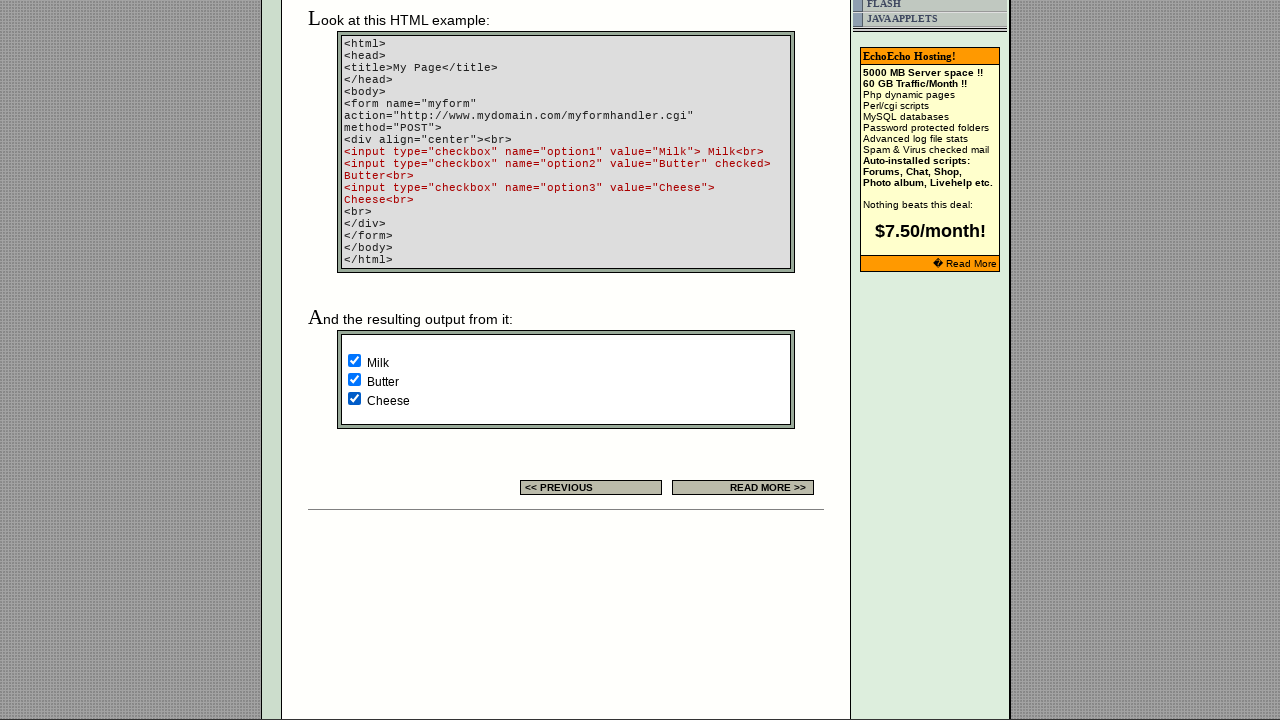

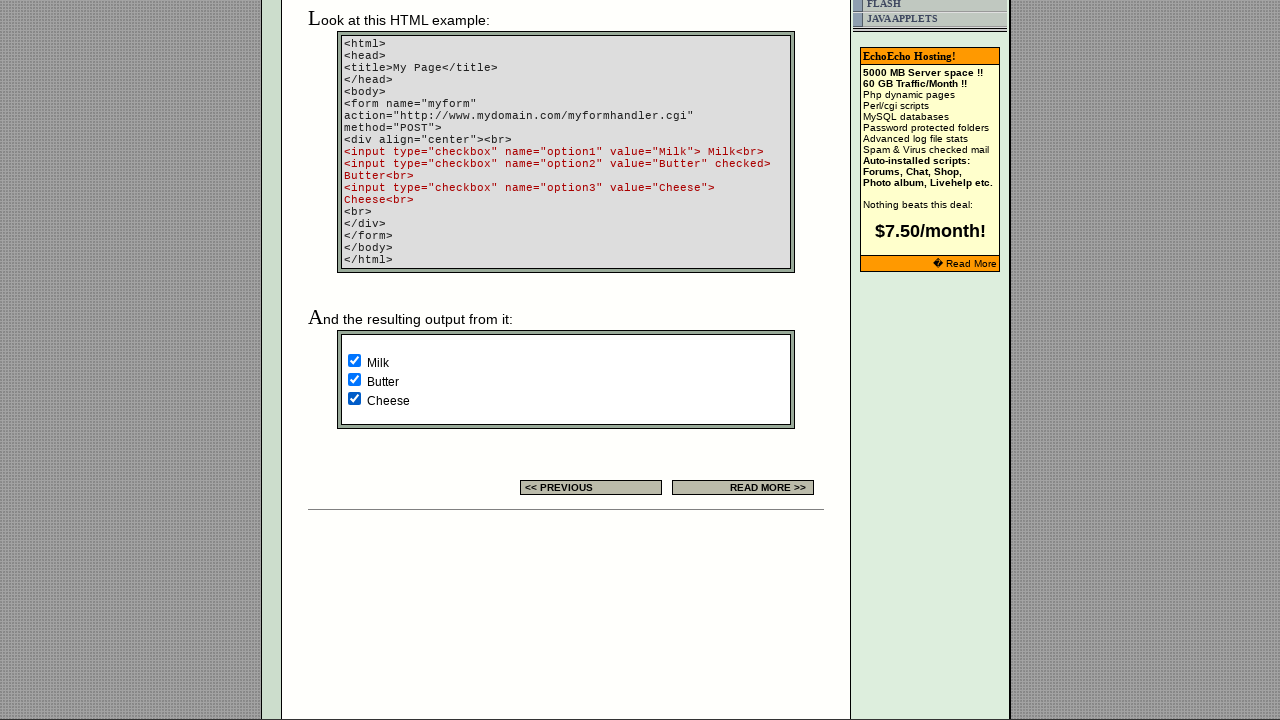